Tests registration with an already existing username to verify error message appears

Starting URL: https://hoangduy0610.github.io/ncc-sg-automation-workshop-1/register.html

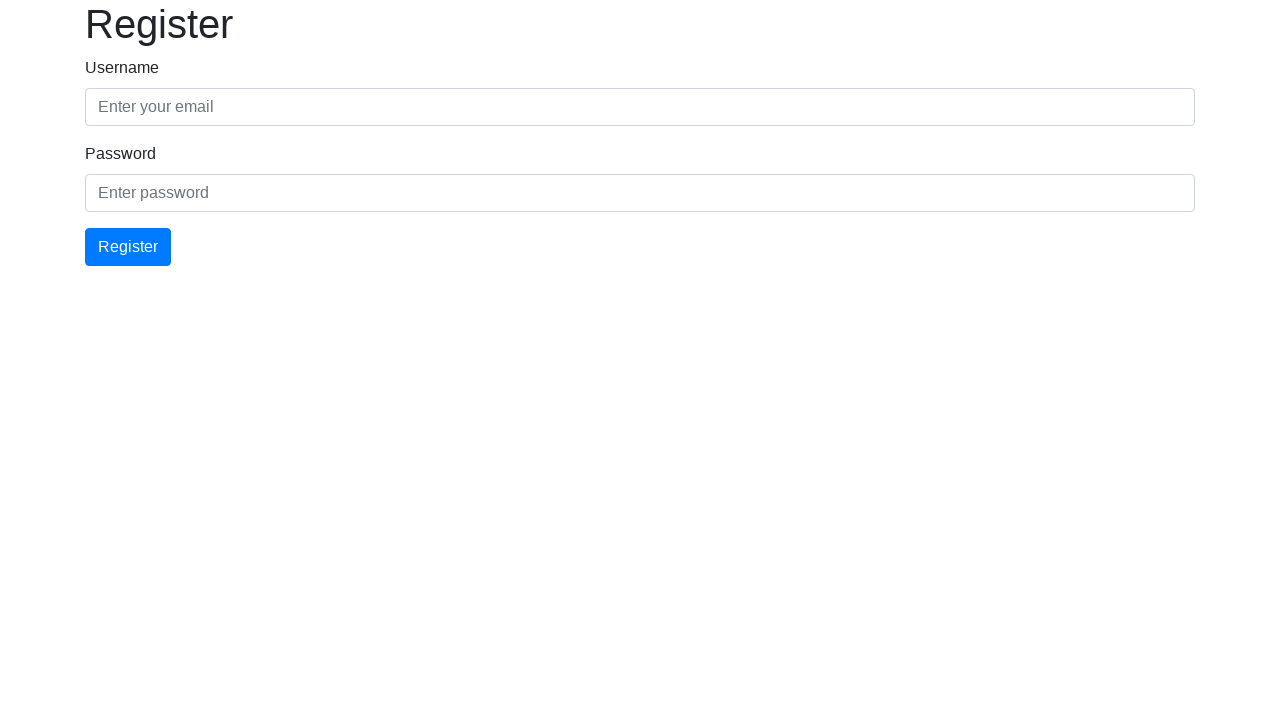

Filled email field with existing username 'existinguser_7264' on input[placeholder="Enter your email"]
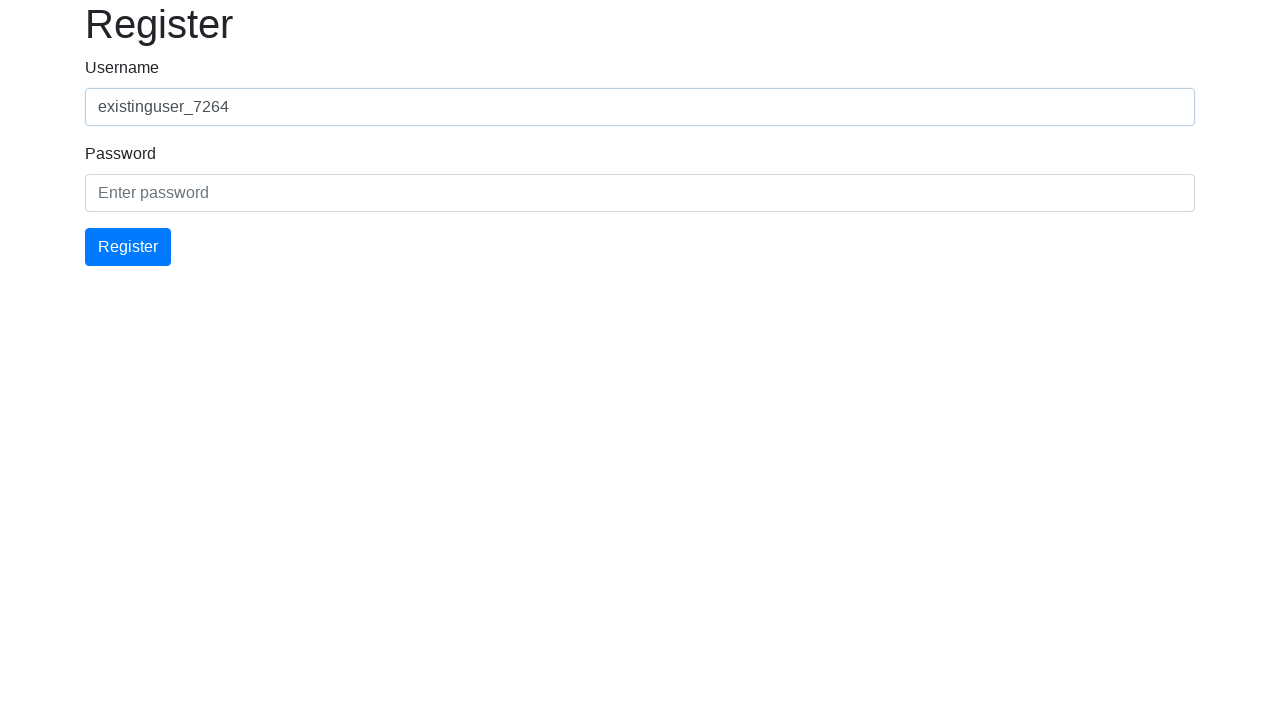

Filled password field with 'Password456!' on input[placeholder="Enter password"]
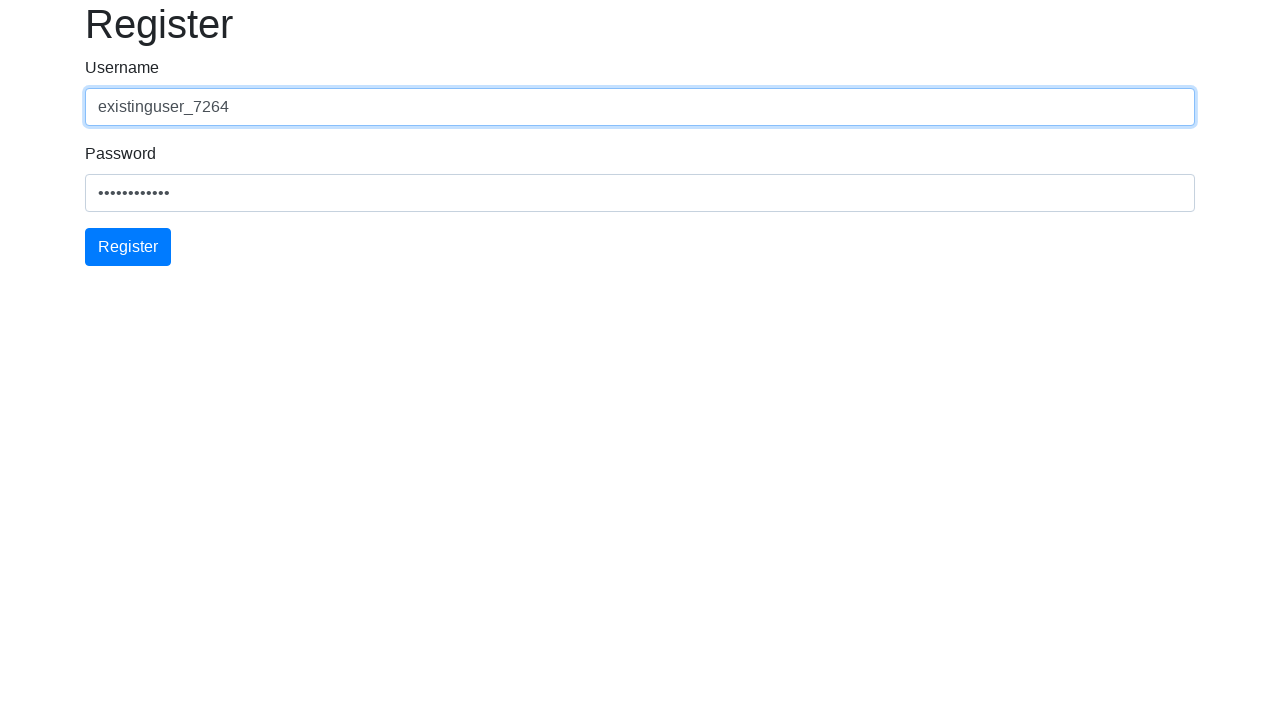

Clicked register button to submit form at (128, 247) on button:has-text("Register")
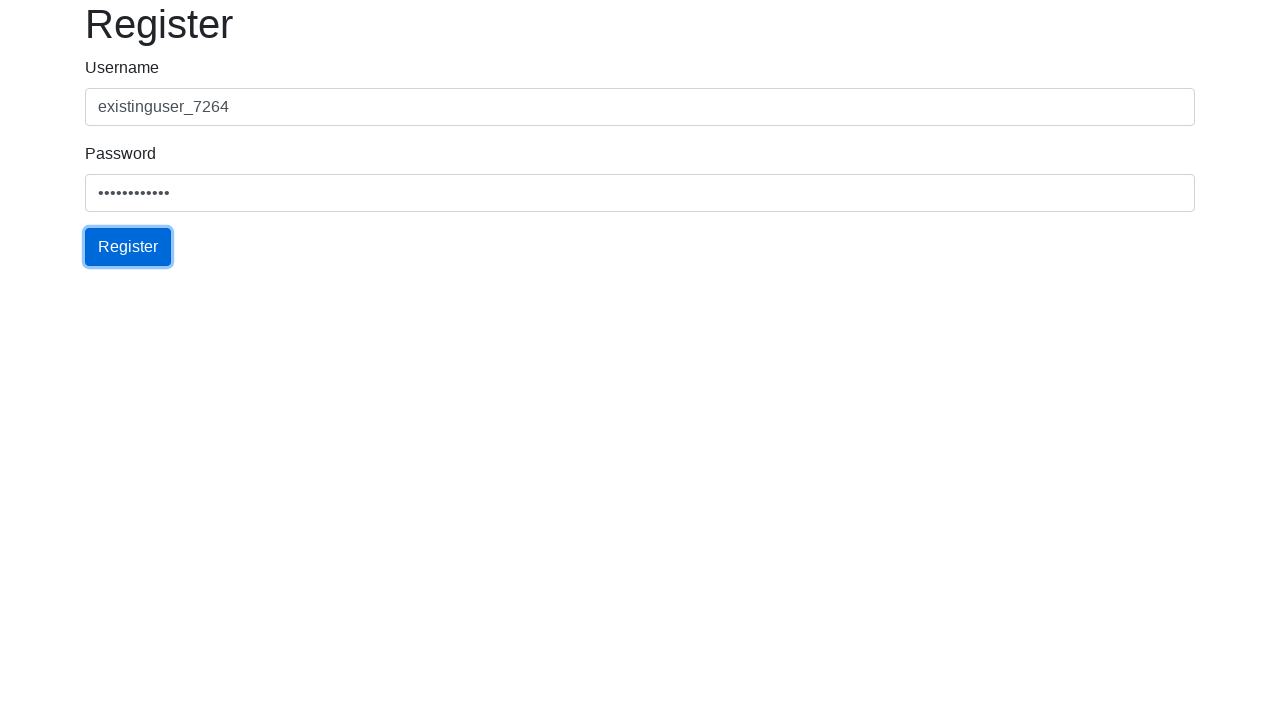

Error alert message appeared
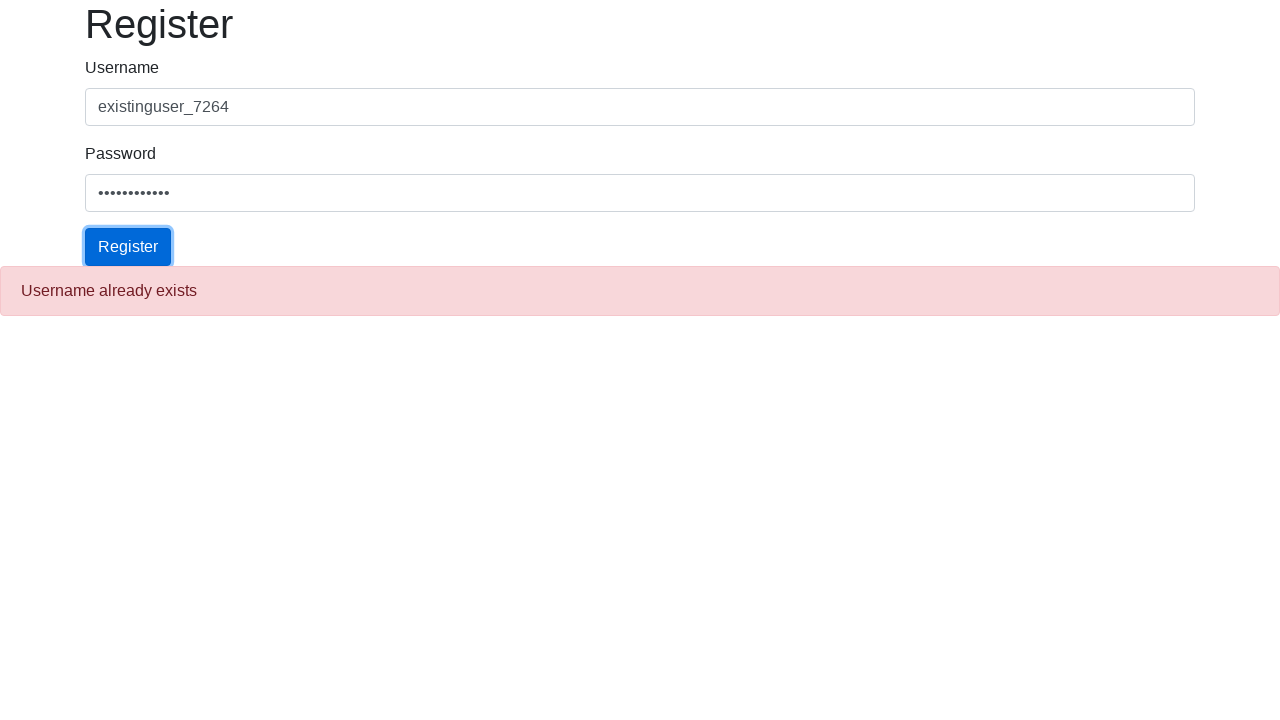

Retrieved error message: 'Username already exists'
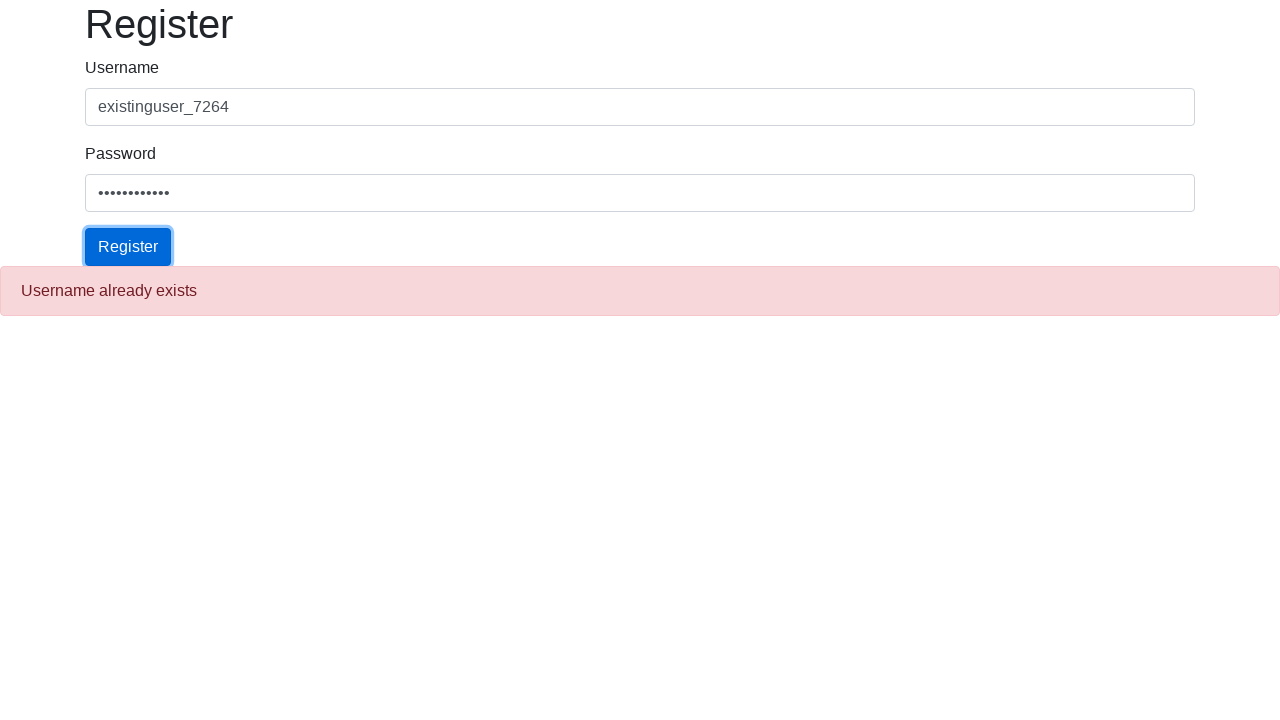

Verified error message matches expected 'Username already exists'
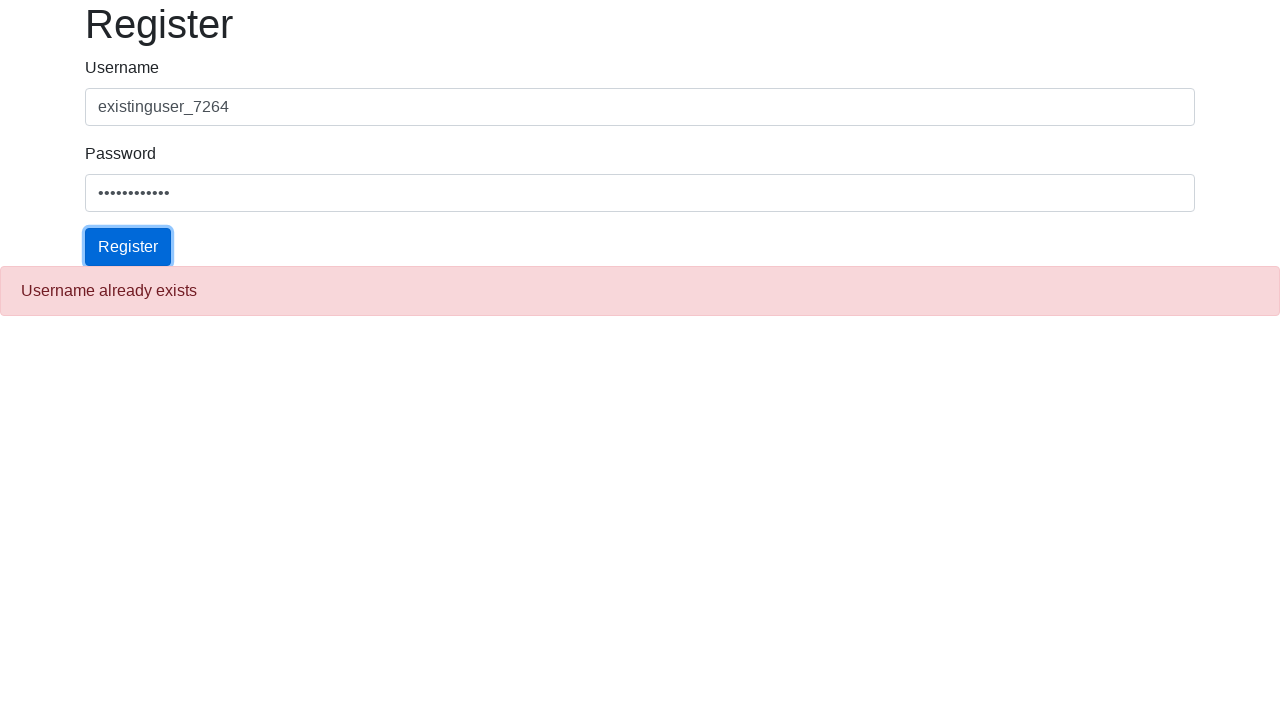

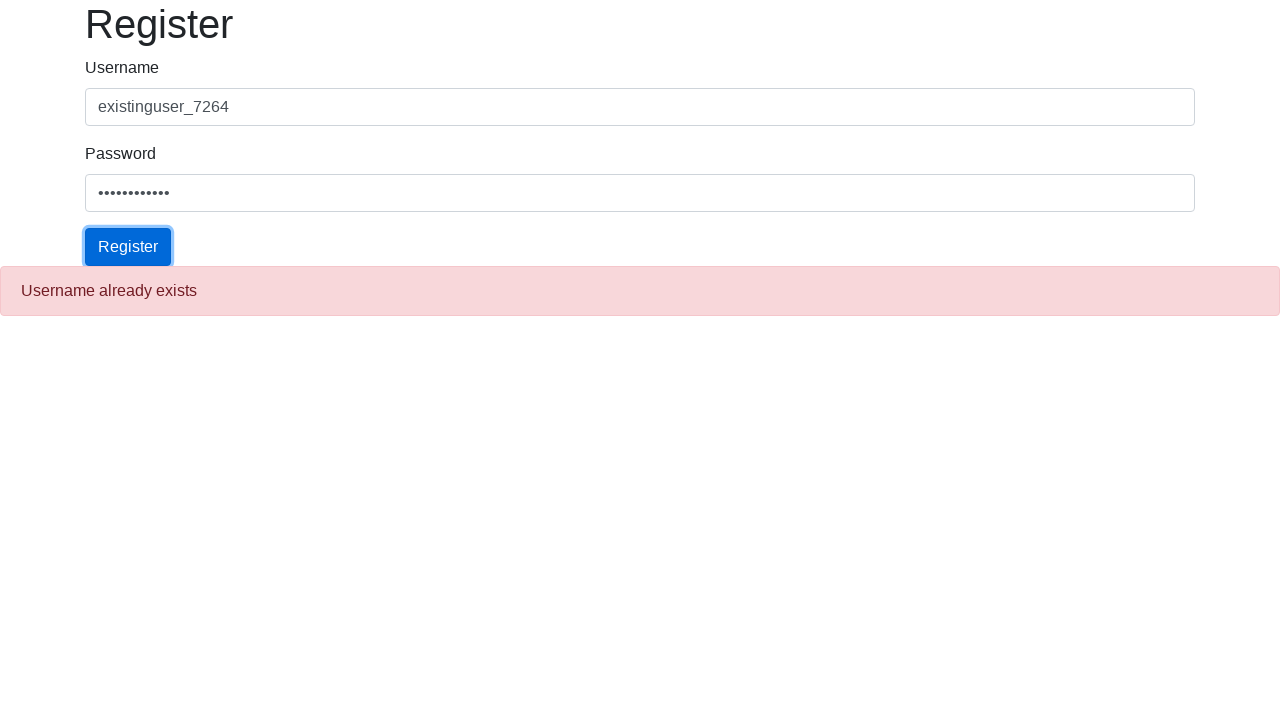